Submits a practice form with generated test data including first name, last name, email, gender, mobile number, and address

Starting URL: https://demoqa.com/automation-practice-form

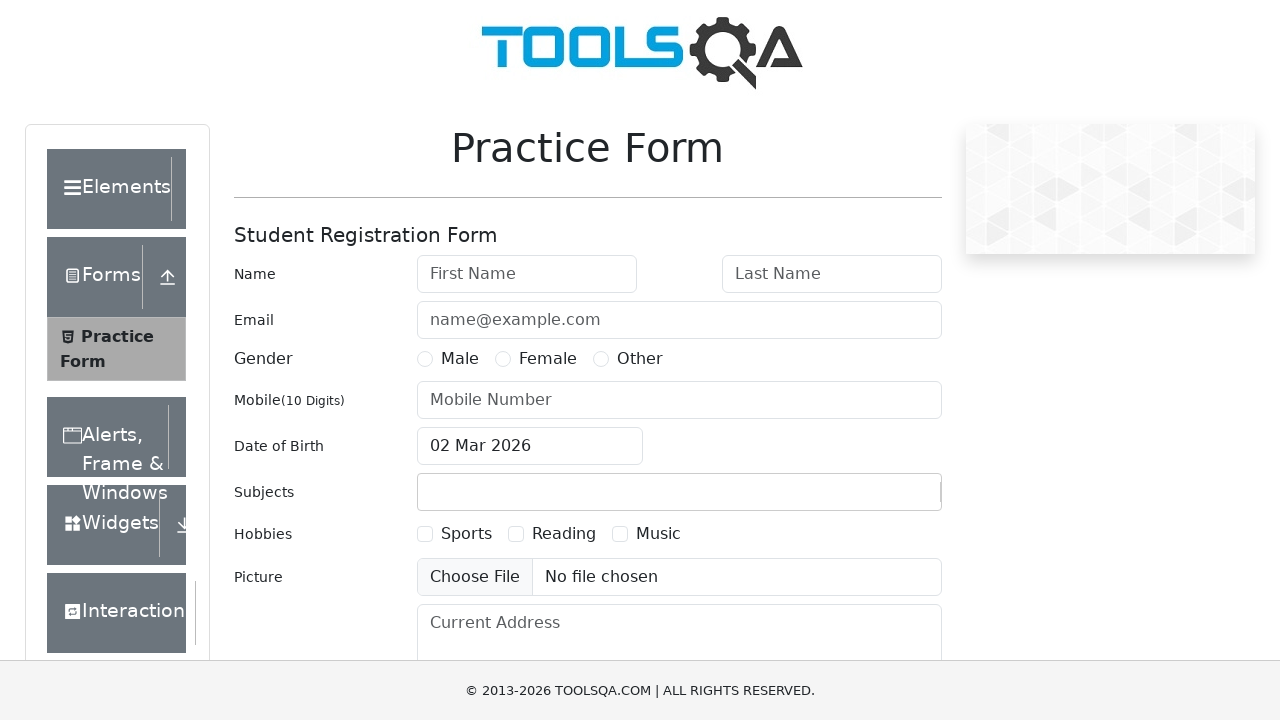

Filled first name field with 'Marcus' on #firstName
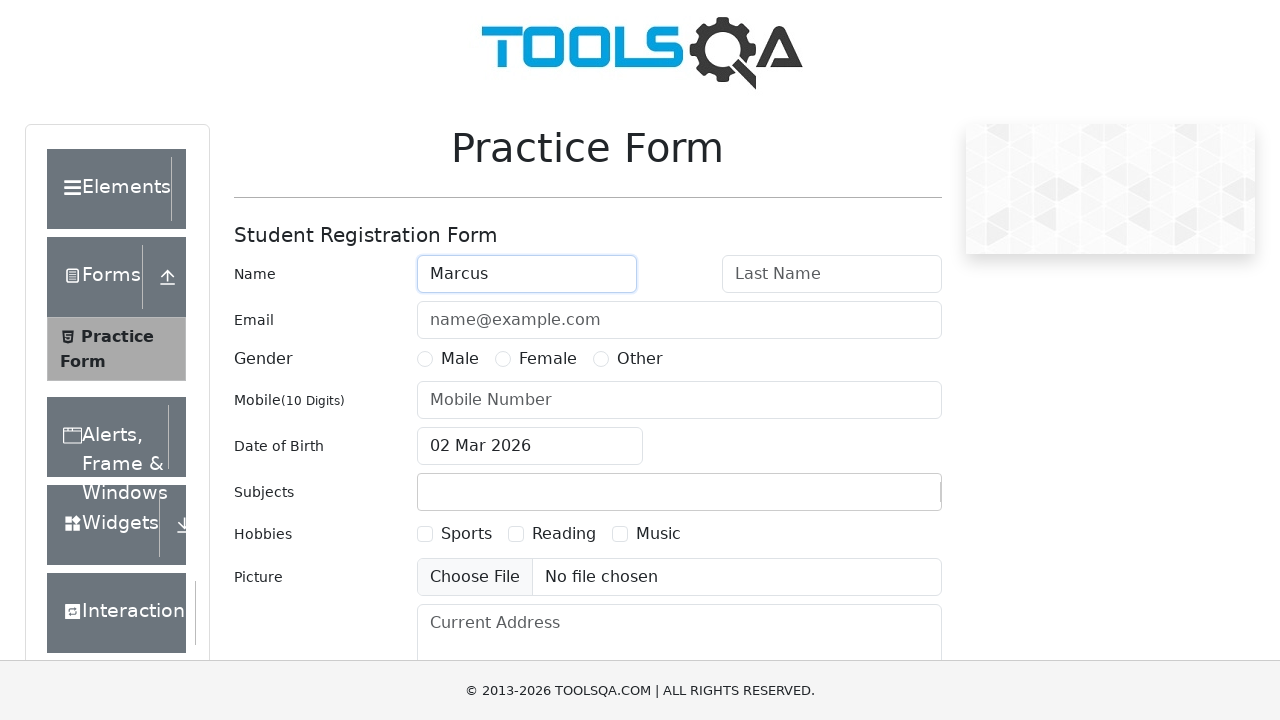

Filled last name field with 'Thompson' on #lastName
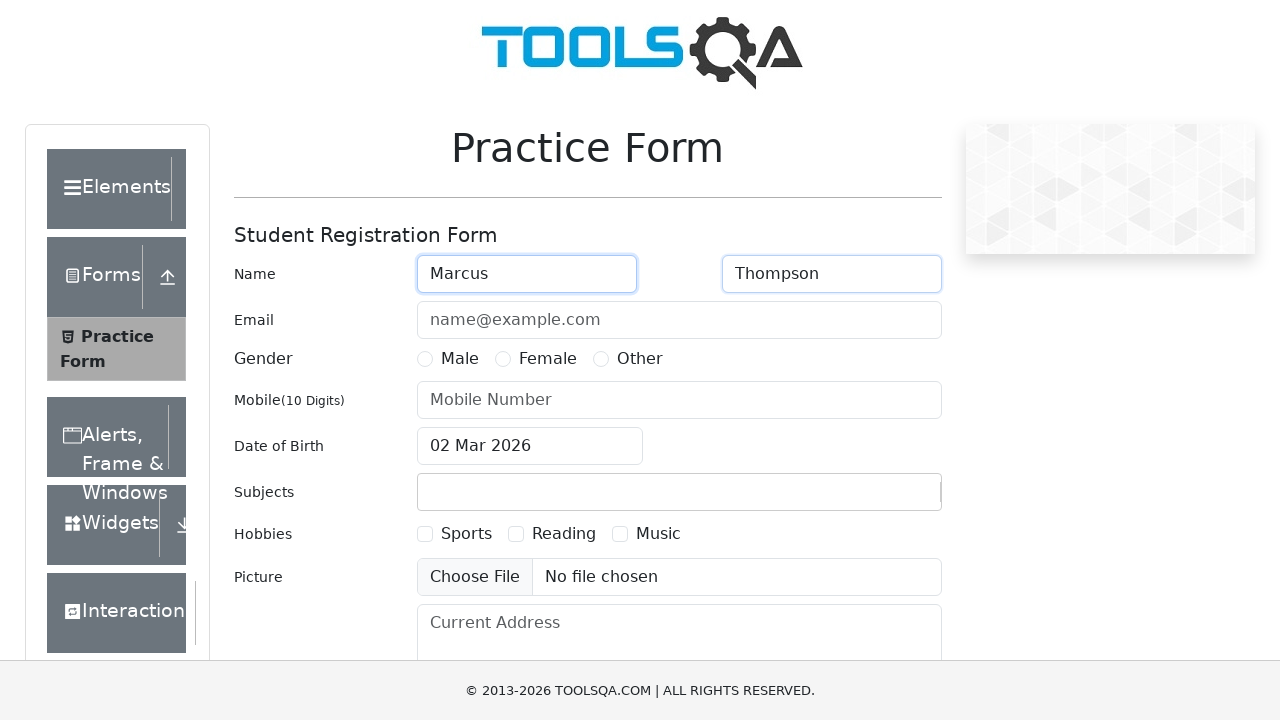

Filled email field with 'marcus.thompson@example.com' on #userEmail
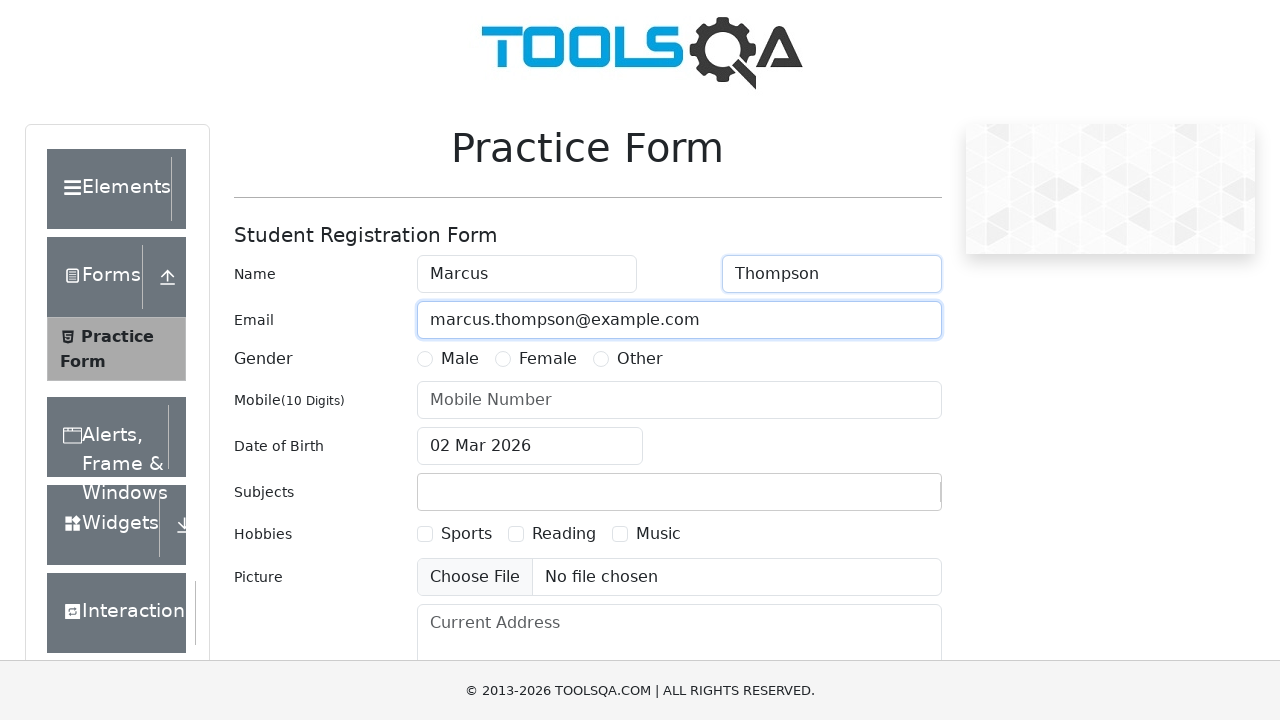

Selected Male gender option at (460, 359) on label[for='gender-radio-1']
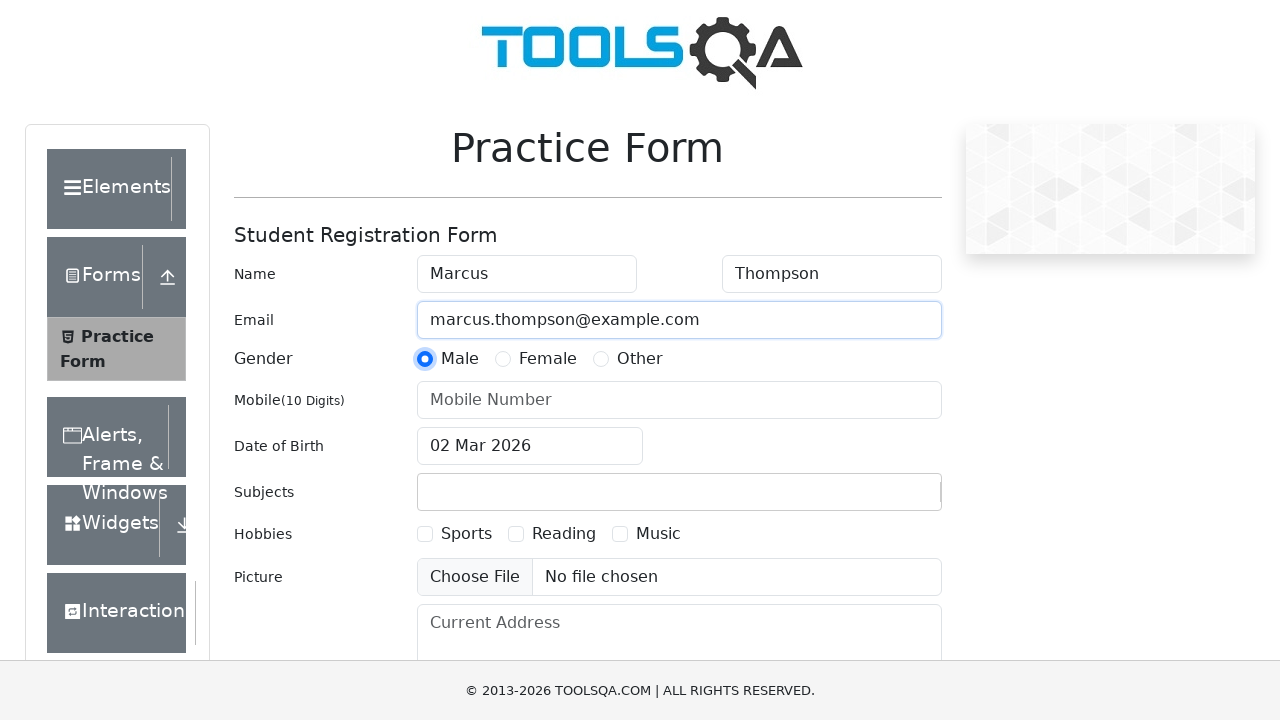

Filled mobile number field with '5551234567' on #userNumber
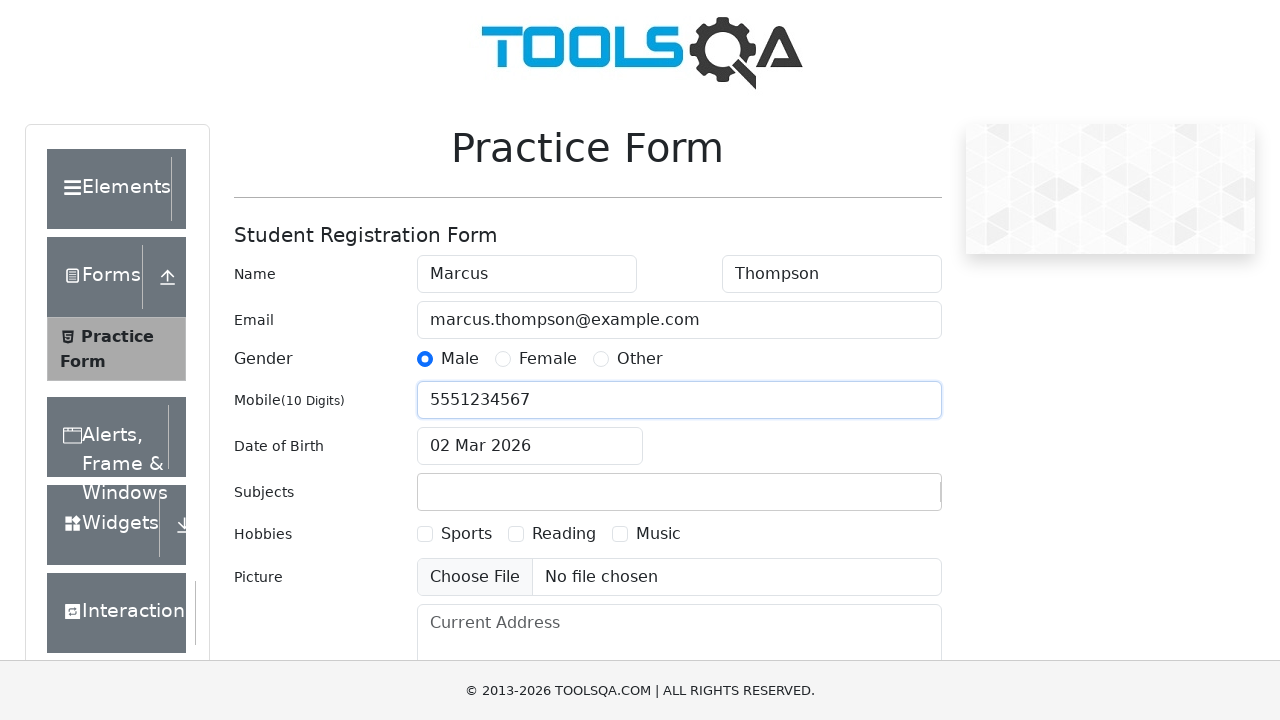

Filled current address field with '742 Evergreen Terrace, Springfield' on #currentAddress
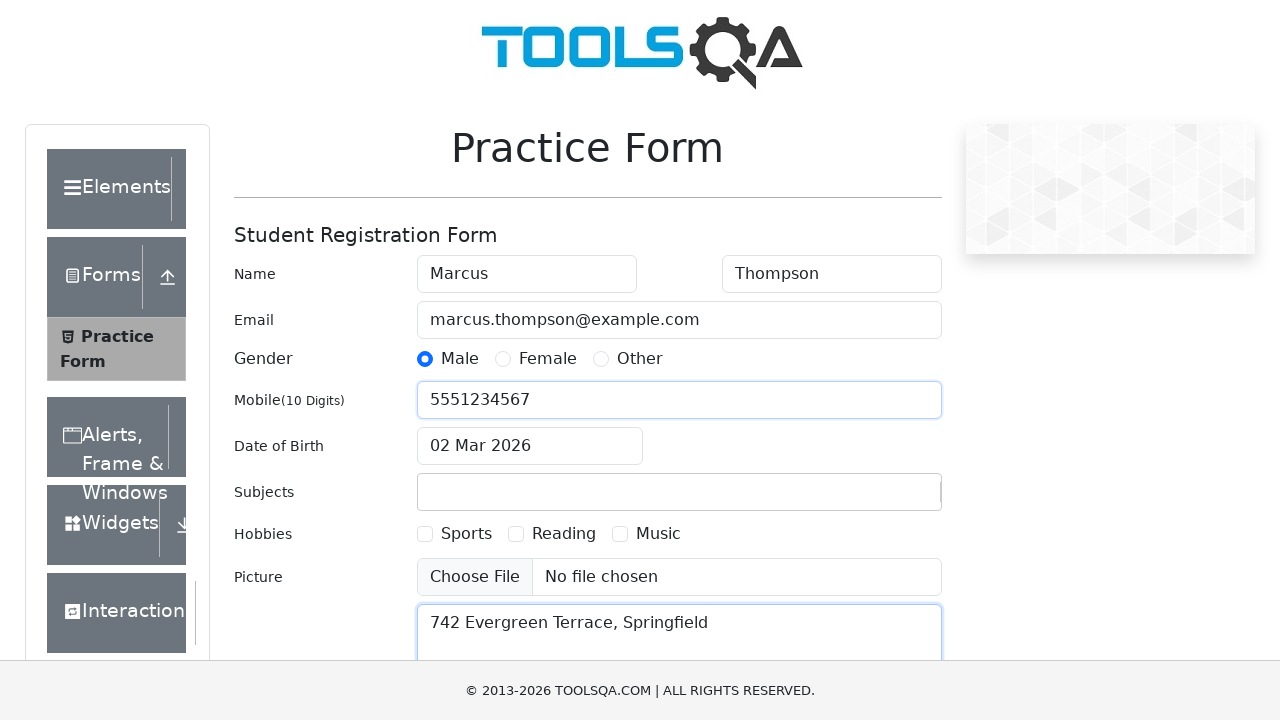

Clicked submit button to submit the form at (885, 499) on #submit
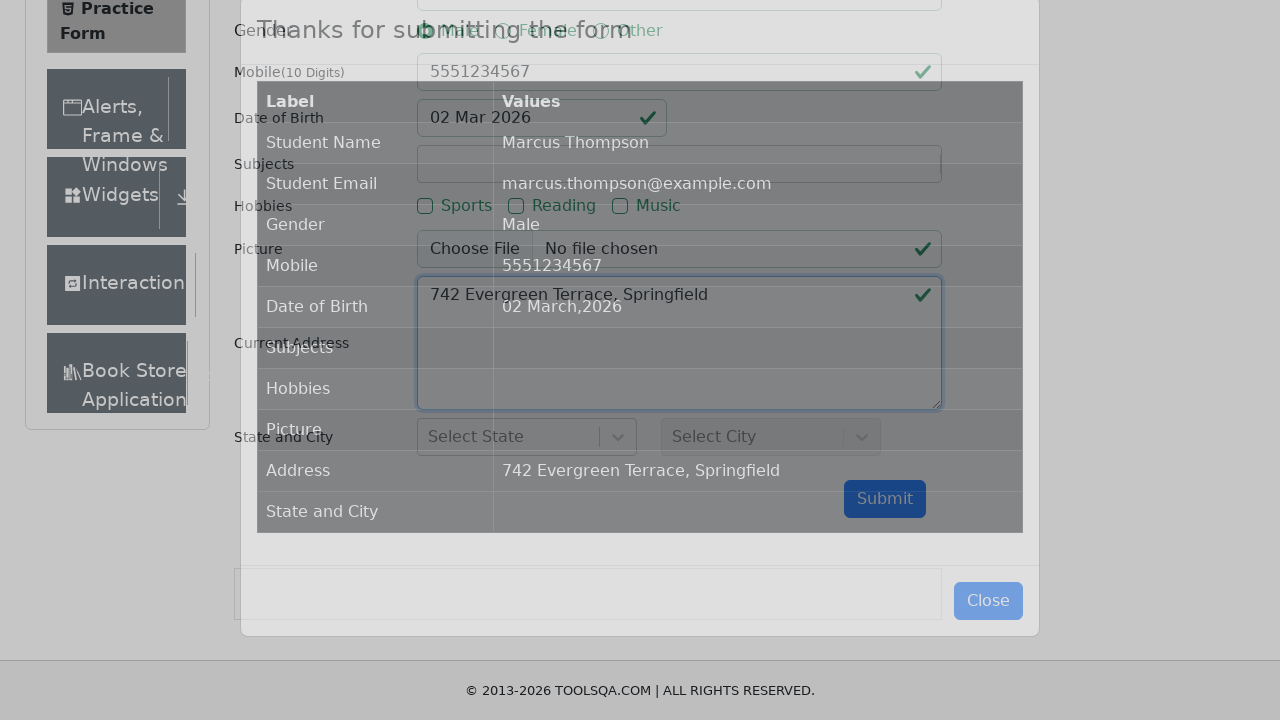

Waited for submission modal to appear
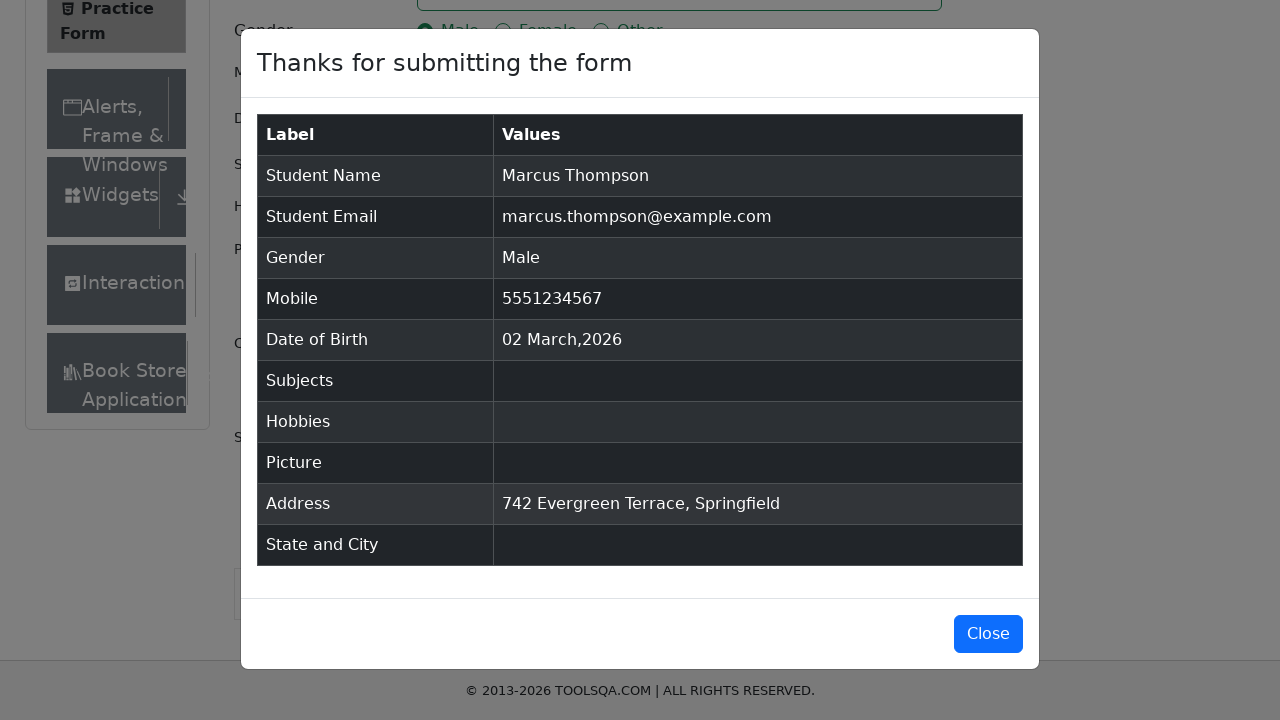

Closed the submission confirmation modal at (988, 634) on #closeLargeModal
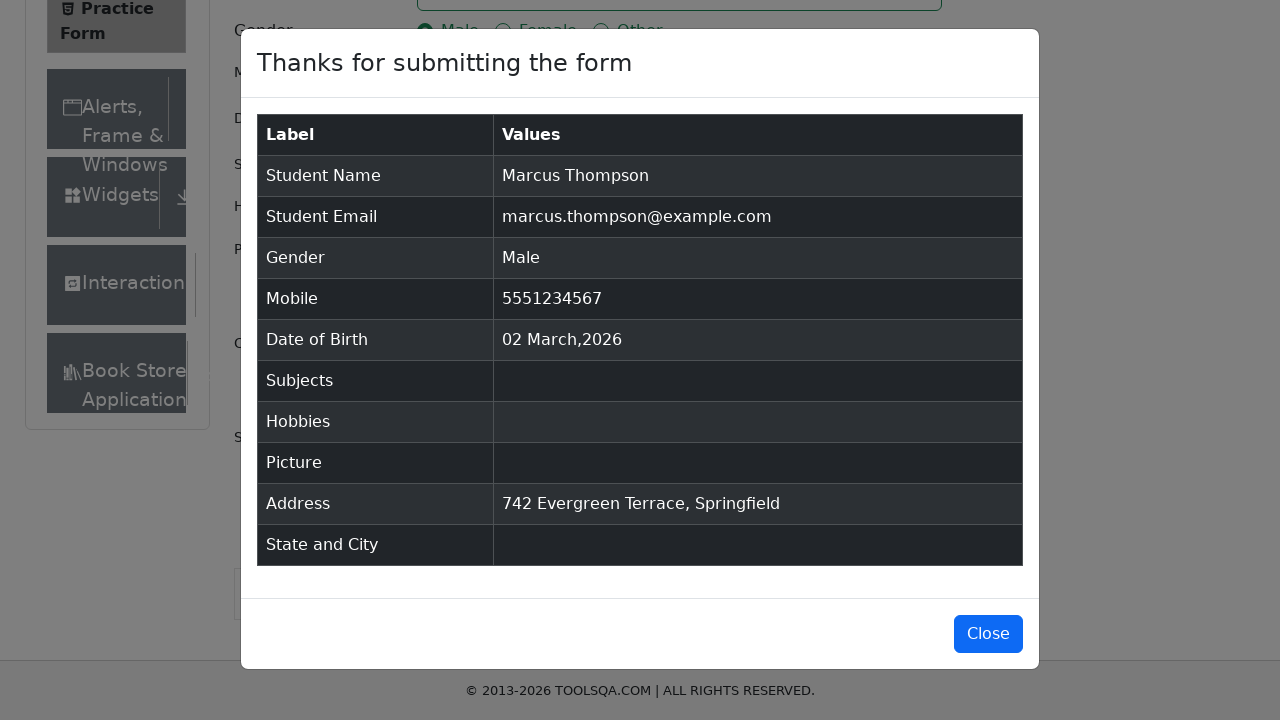

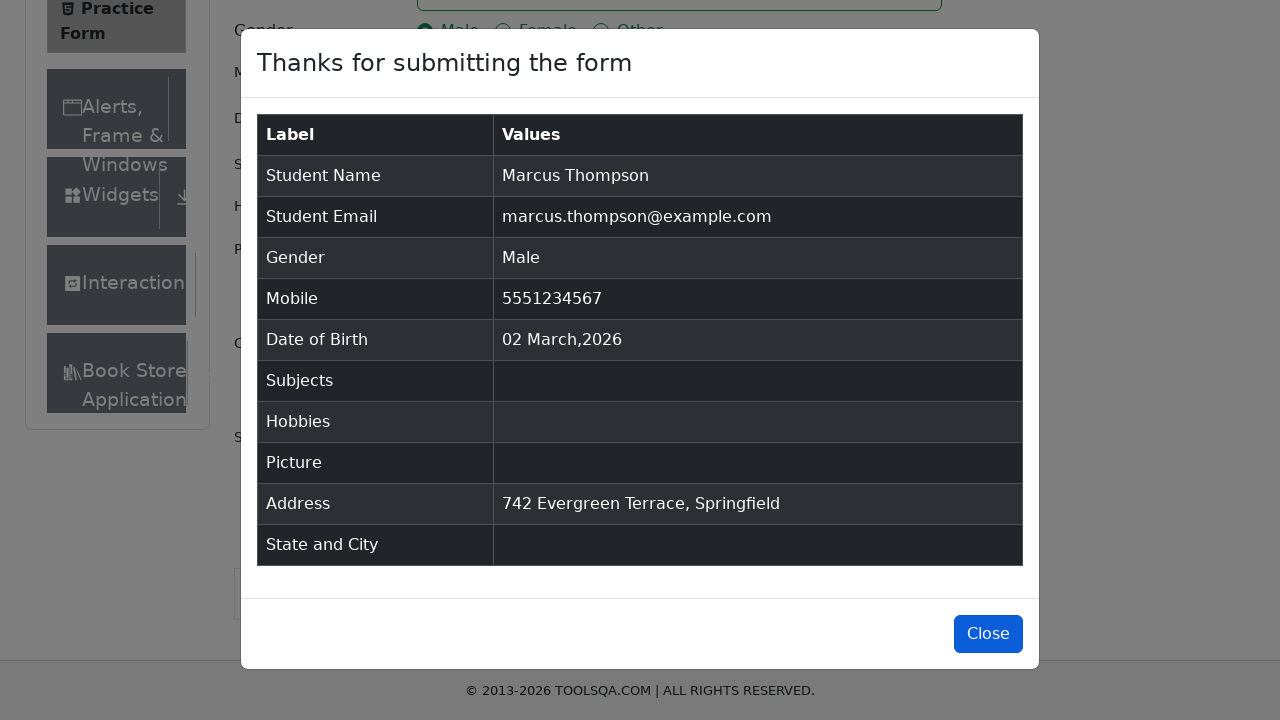